Tests the search functionality on Python.org by entering a search query and submitting the form to verify search results are returned

Starting URL: https://www.python.org/

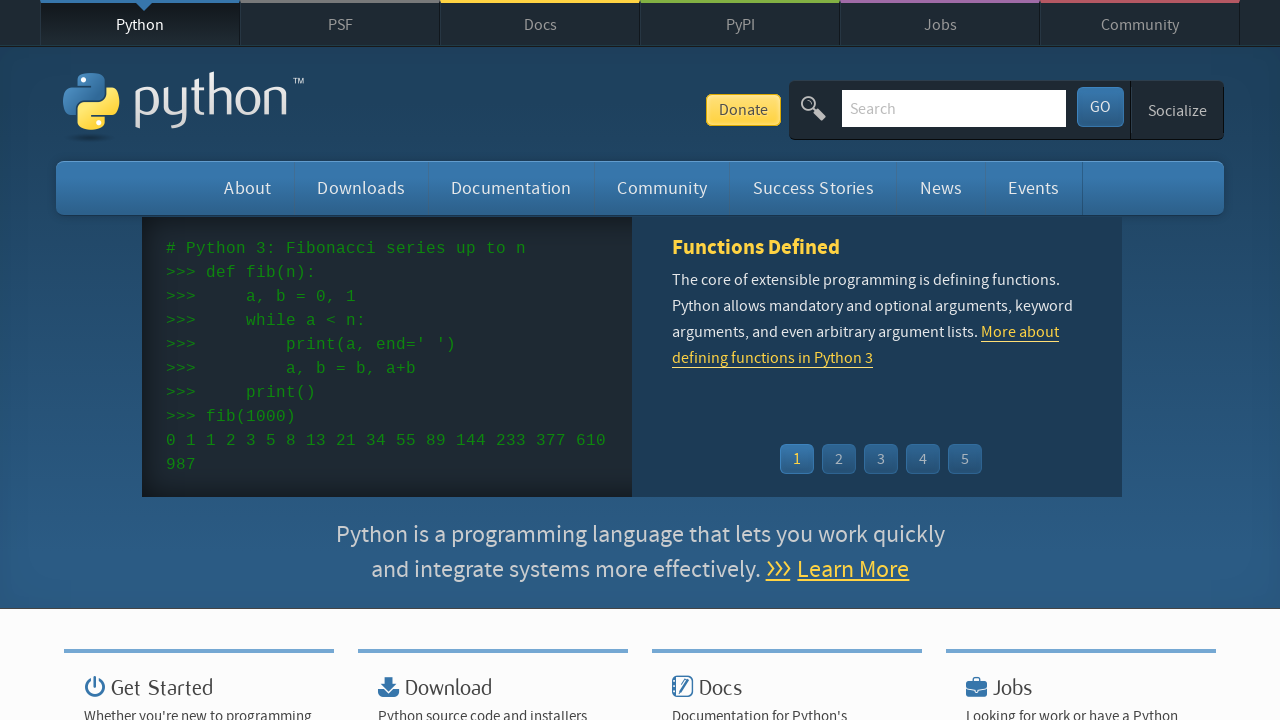

Filled search field with 'Python Assert Statement' on .search-field
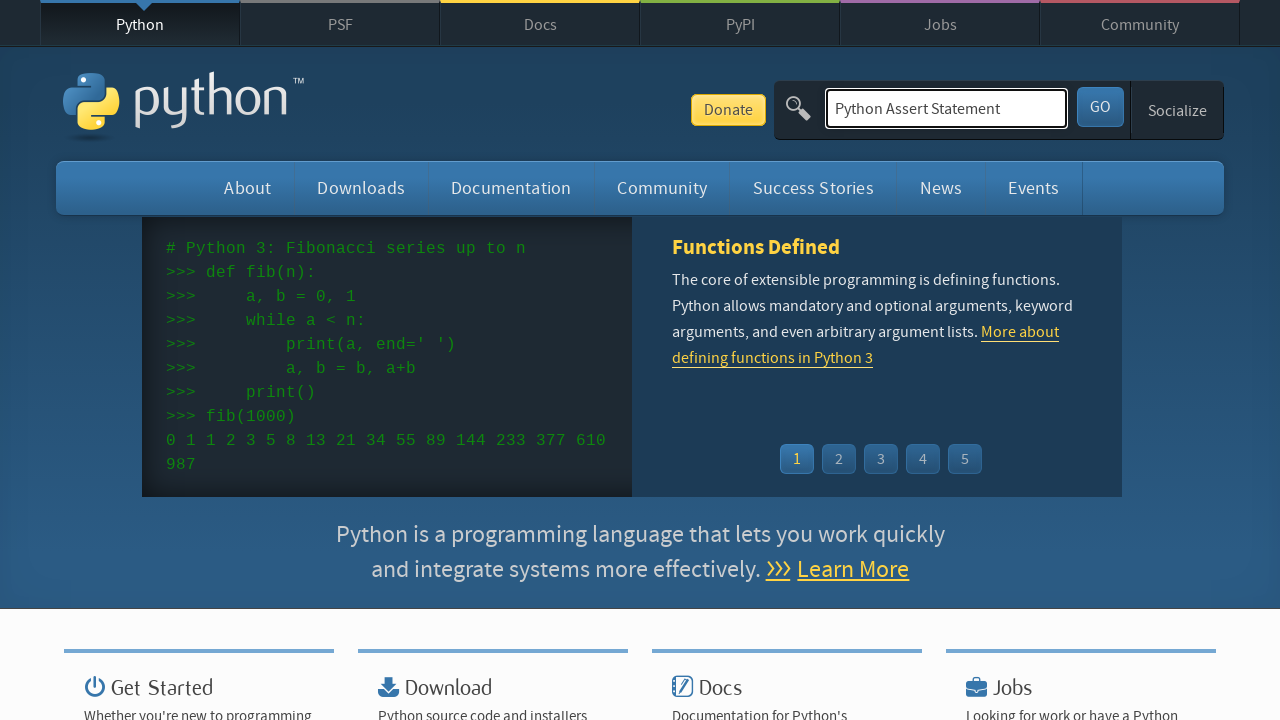

Pressed Enter to submit search query on .search-field
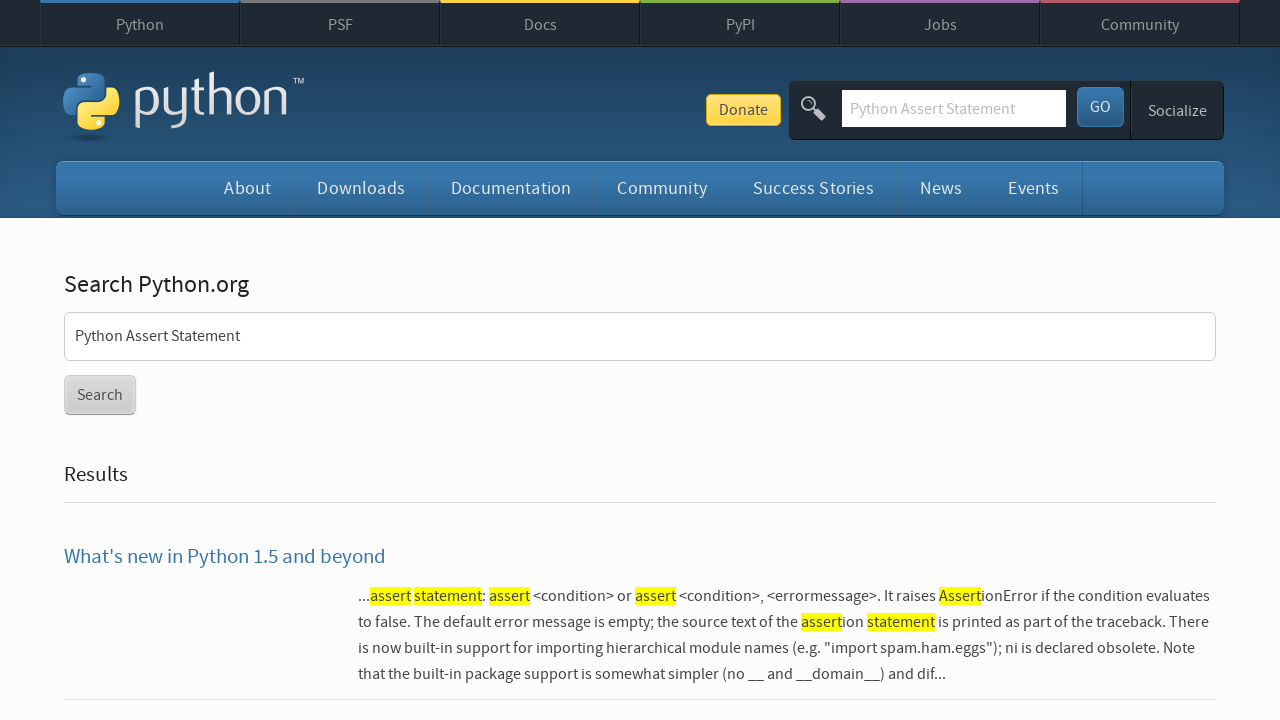

Search results loaded and network idle
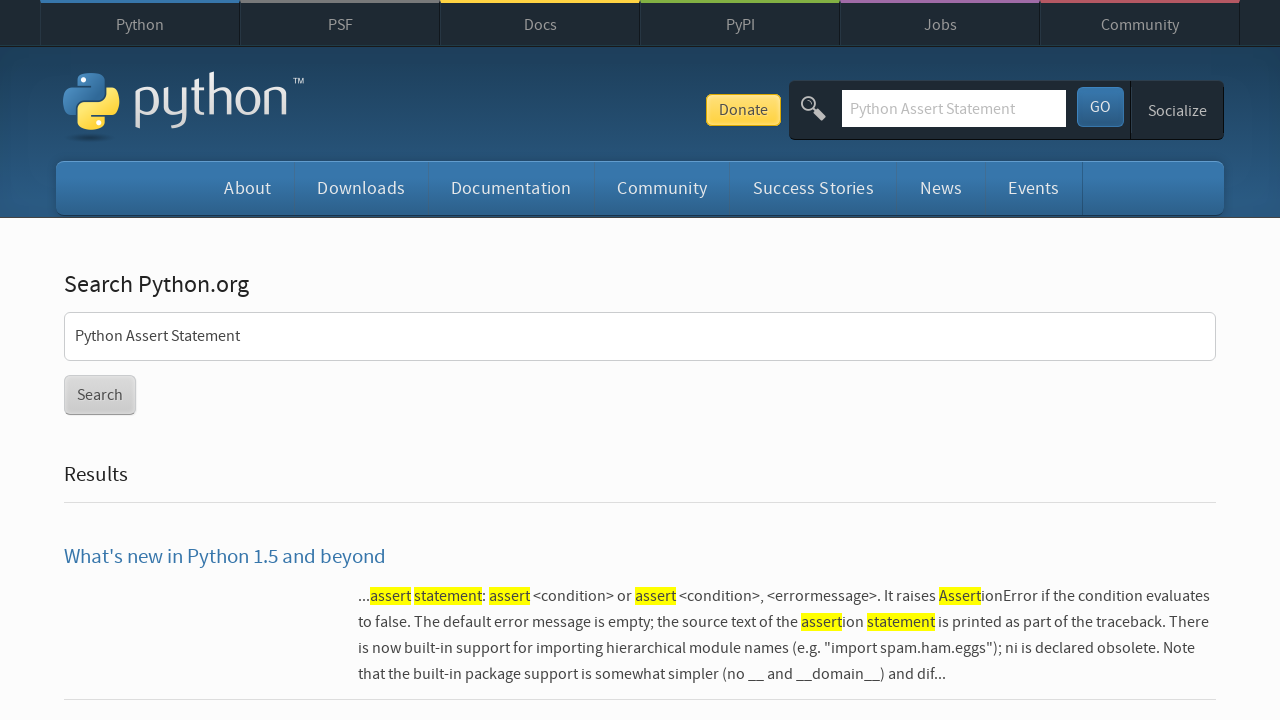

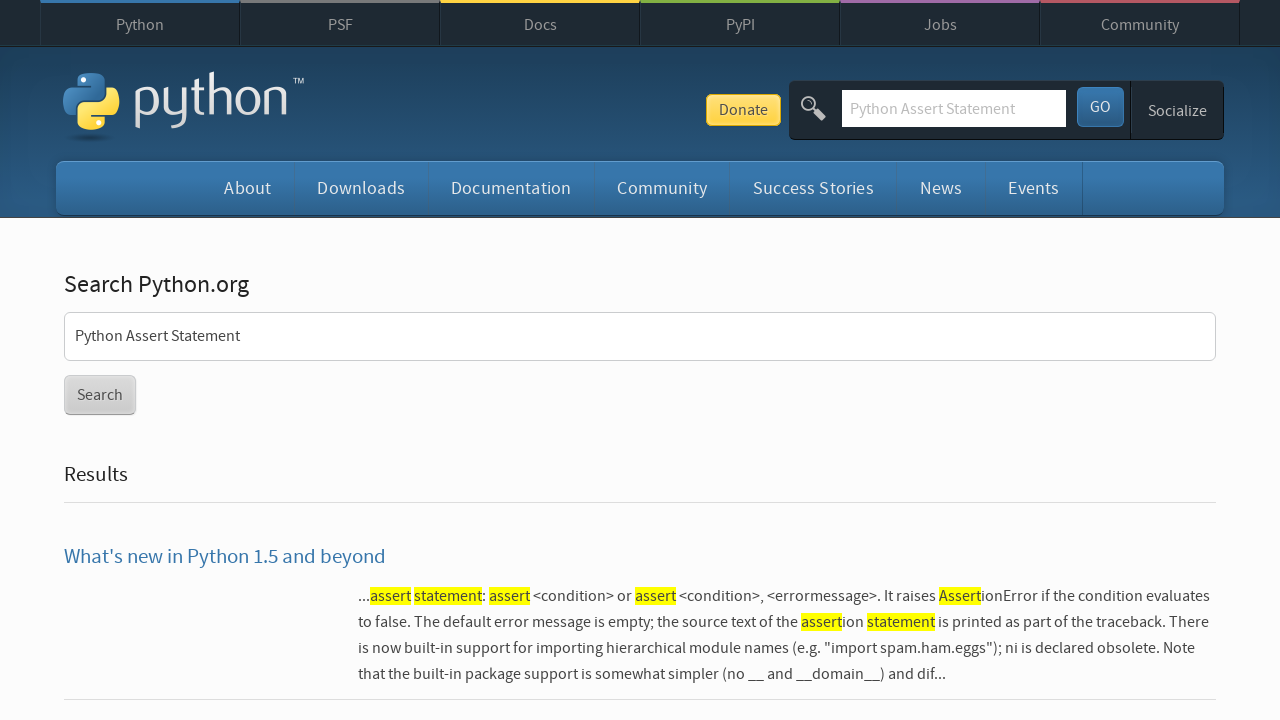